Tests pan-tilt-zoom permissions with allowed camera settings by navigating to permission.site and clicking the pan-tilt-zoom button

Starting URL: https://permission.site/

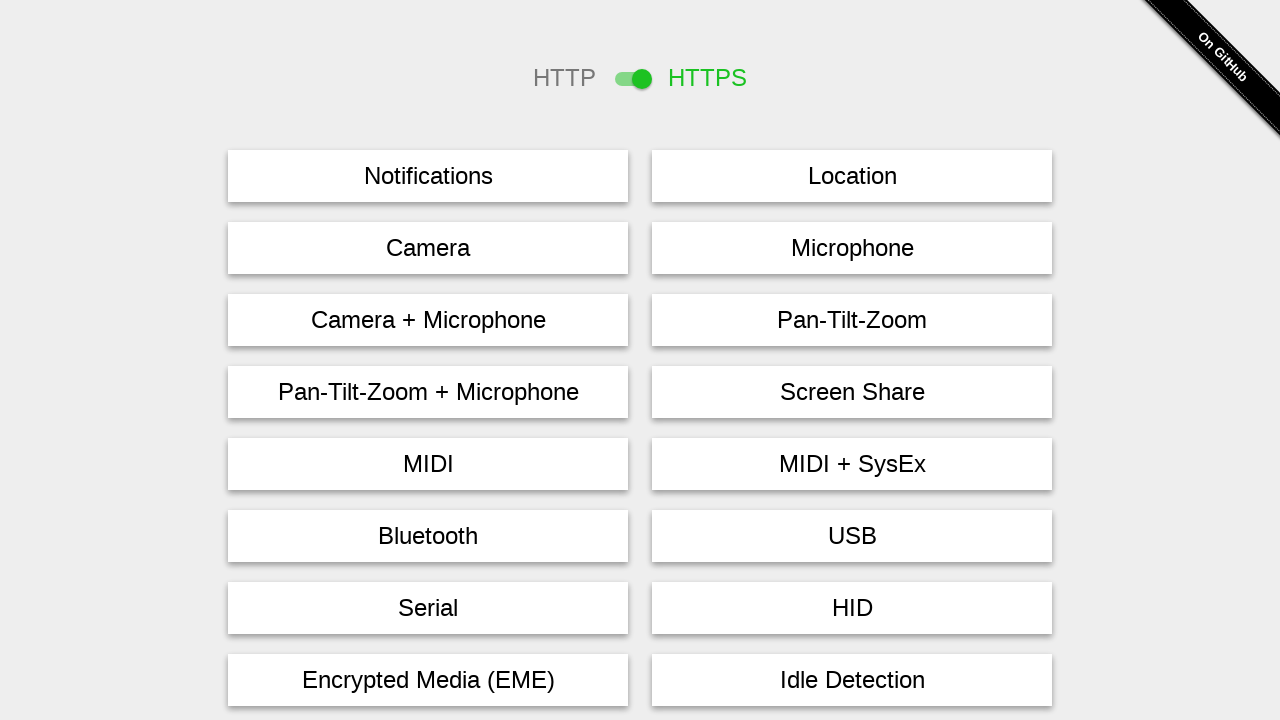

Clicked pan-tilt-zoom button to trigger permission request at (852, 320) on #pan-tilt-zoom
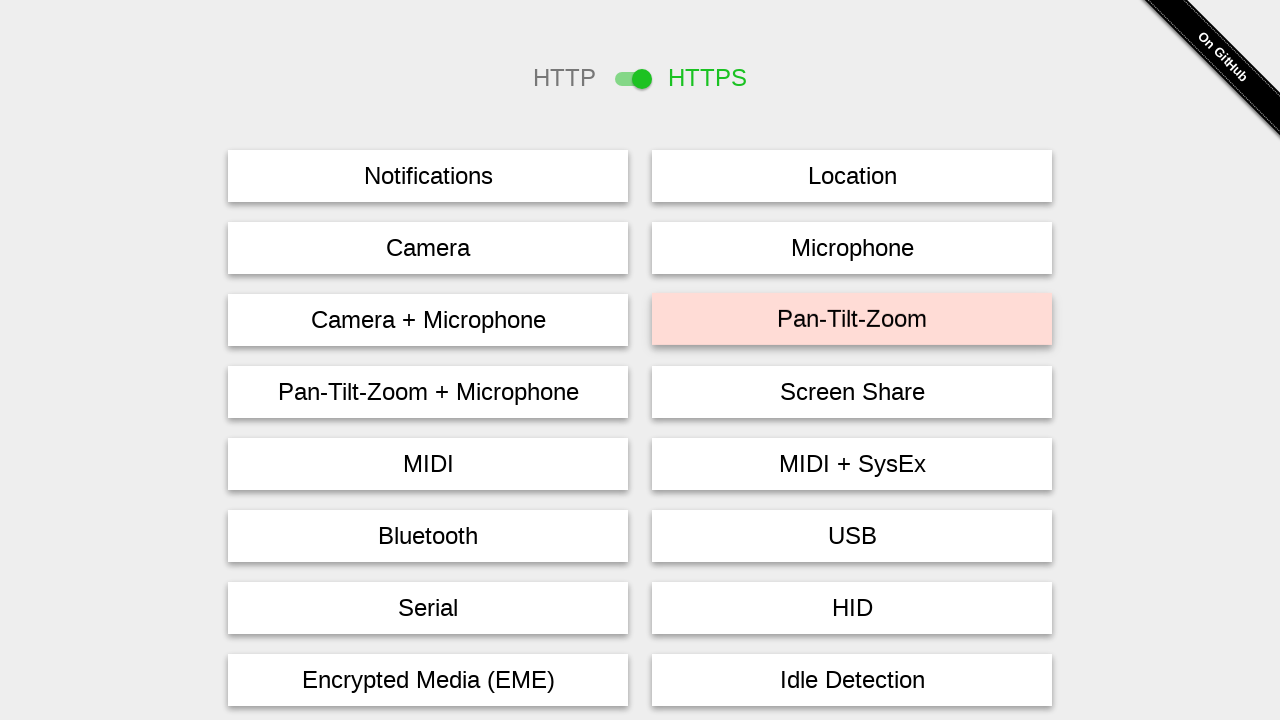

Waited 2 seconds for permission action to complete
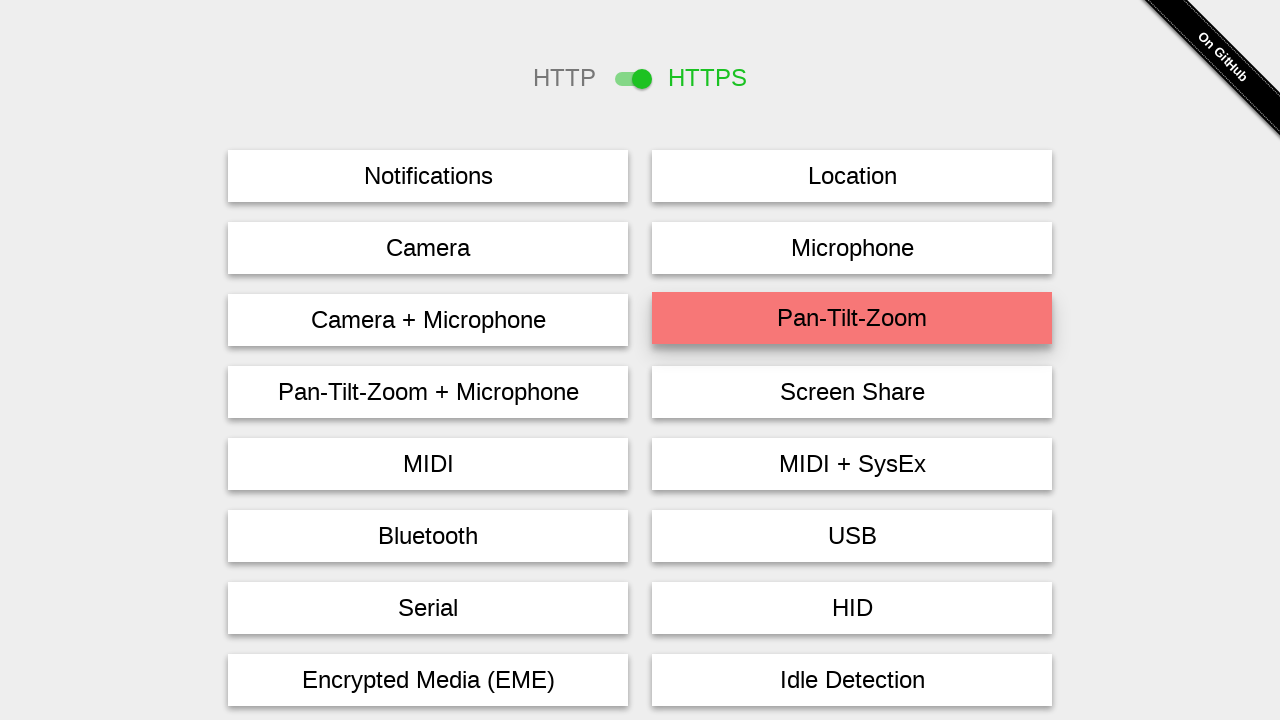

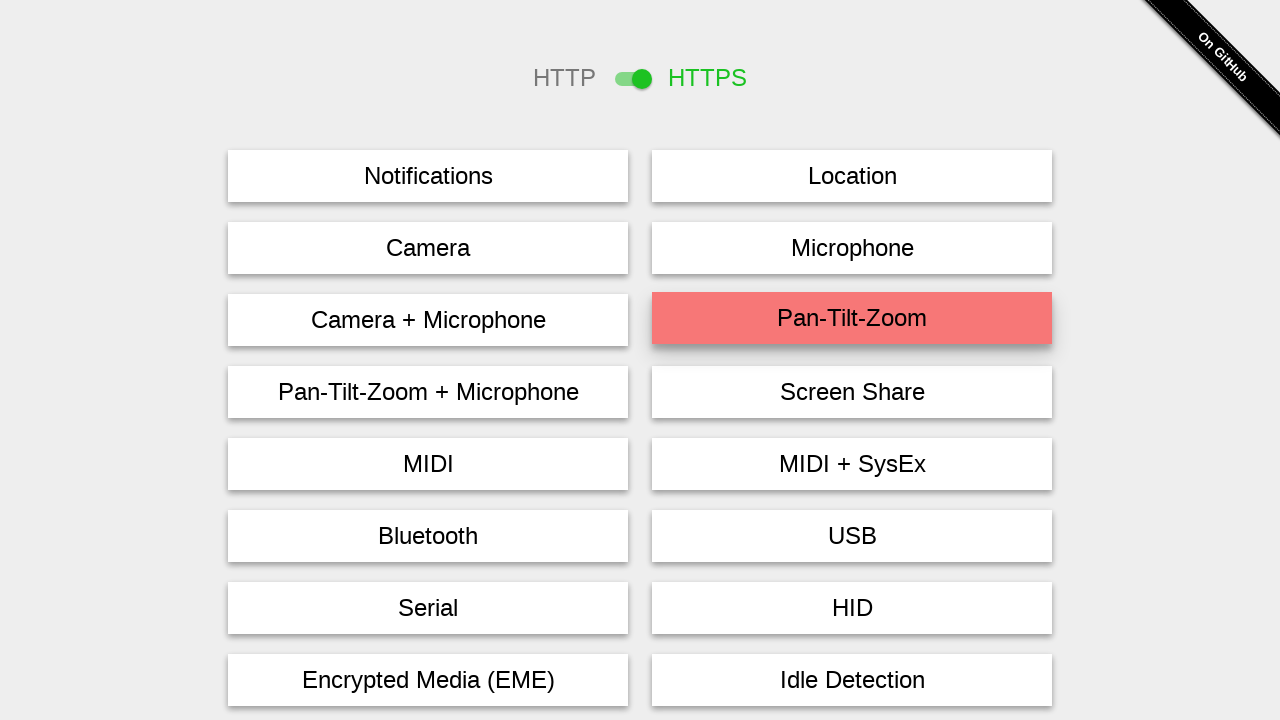